Tests iframe handling by switching to frames, clicking buttons inside frames, and navigating nested frames on a practice website

Starting URL: https://www.leafground.com/frame.xhtml

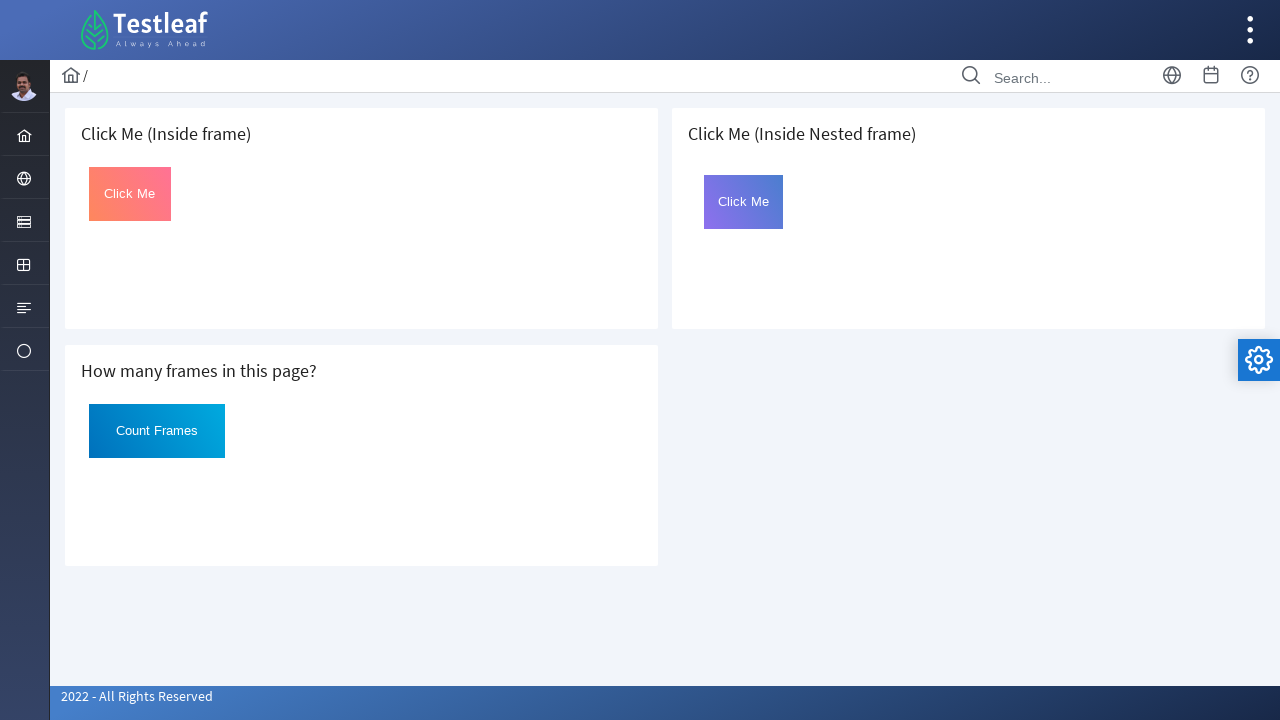

Located the first iframe on the page
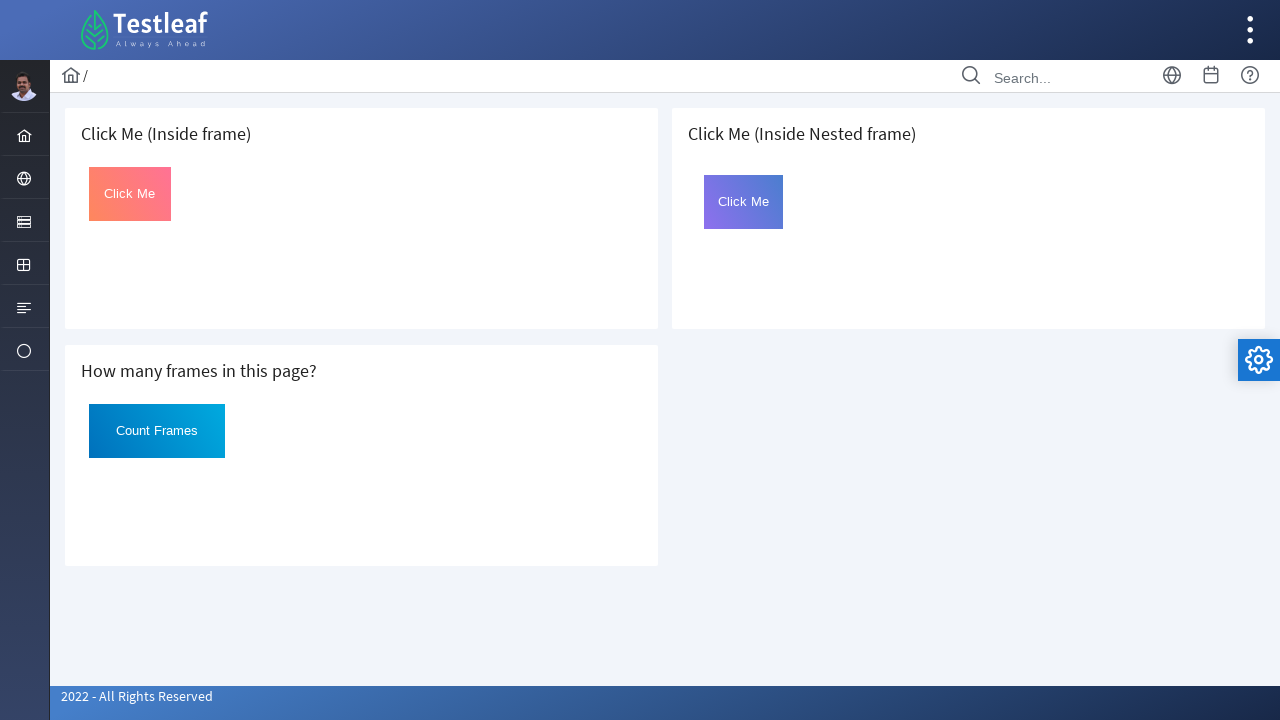

Clicked 'Click Me' button inside the first frame at (130, 194) on iframe >> nth=0 >> internal:control=enter-frame >> xpath=//button[text()='Click 
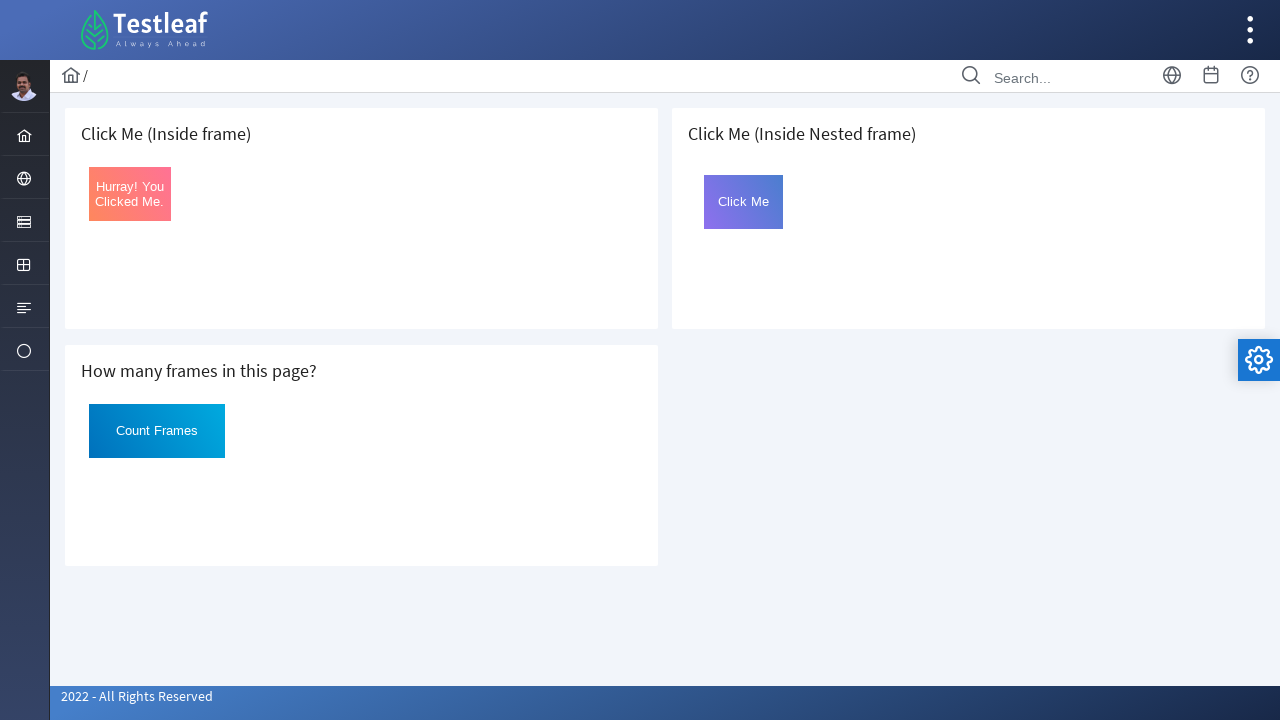

Success message 'Hurray' appeared in the first frame
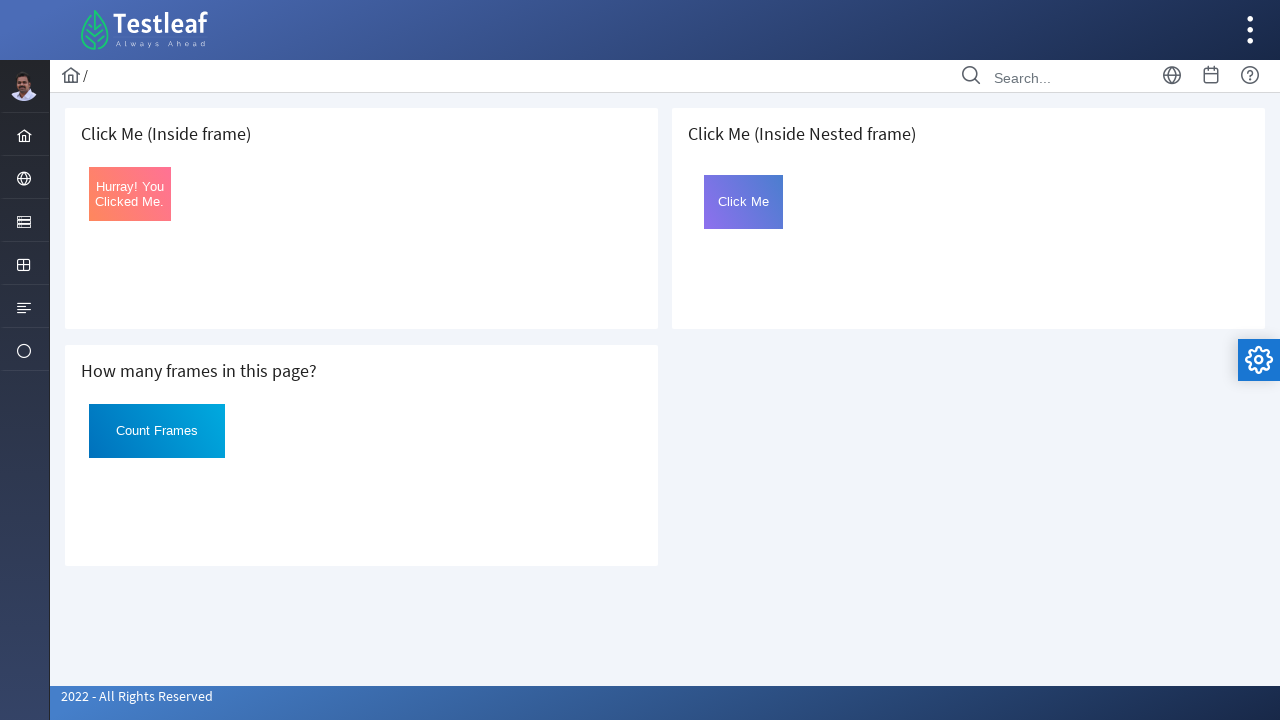

Located the outer nested frame with src='page.xhtml'
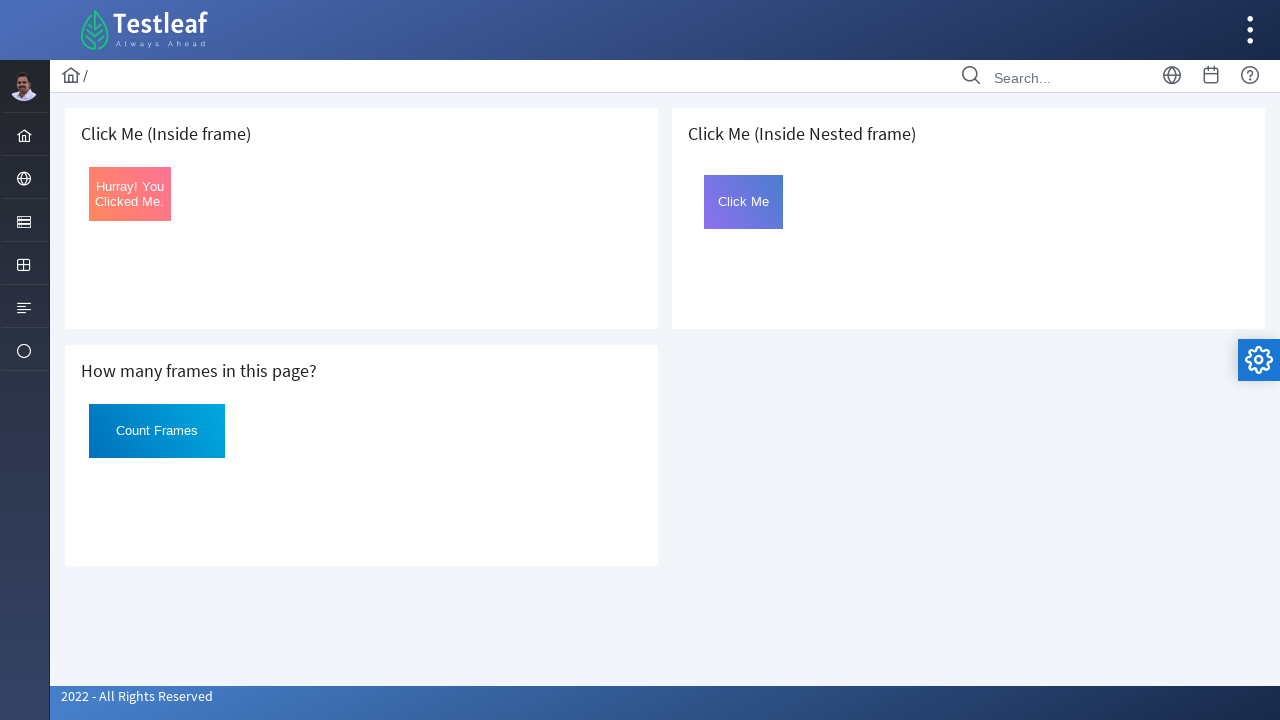

Located the inner nested frame with id='frame2'
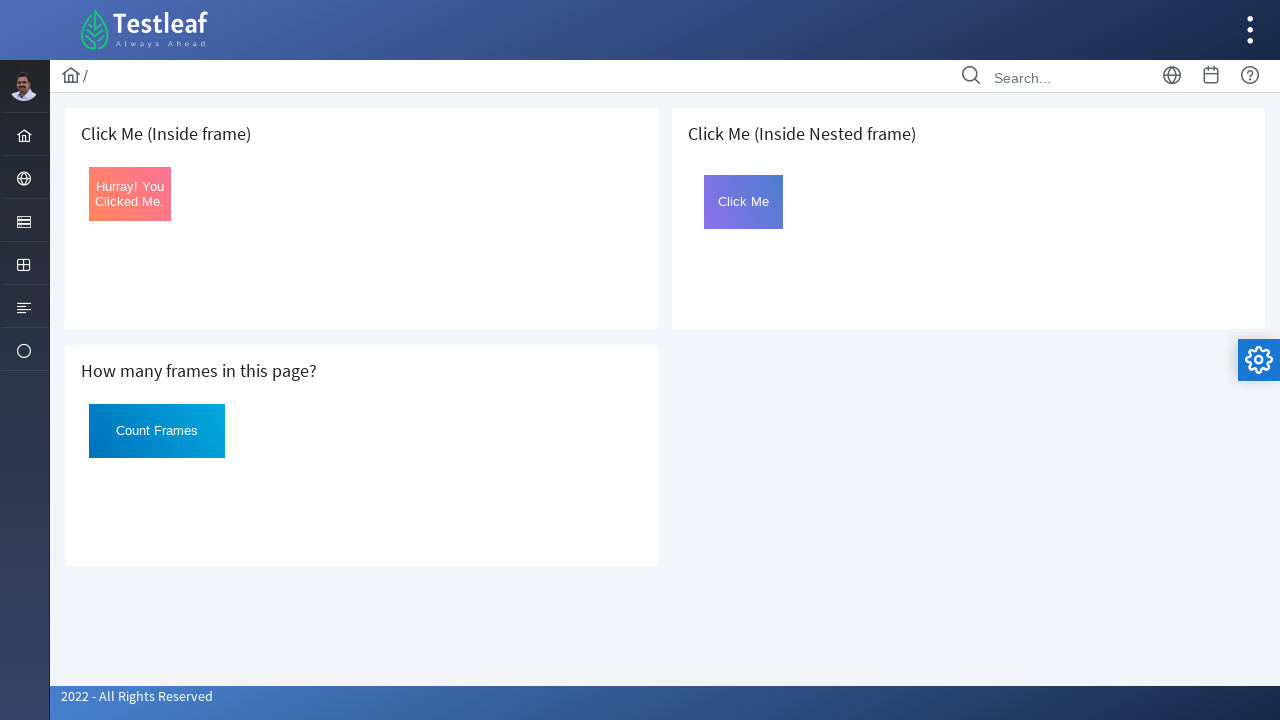

Clicked 'Click Me' button inside the nested frame at (744, 202) on xpath=//iframe[@src='page.xhtml'] >> internal:control=enter-frame >> #frame2 >> 
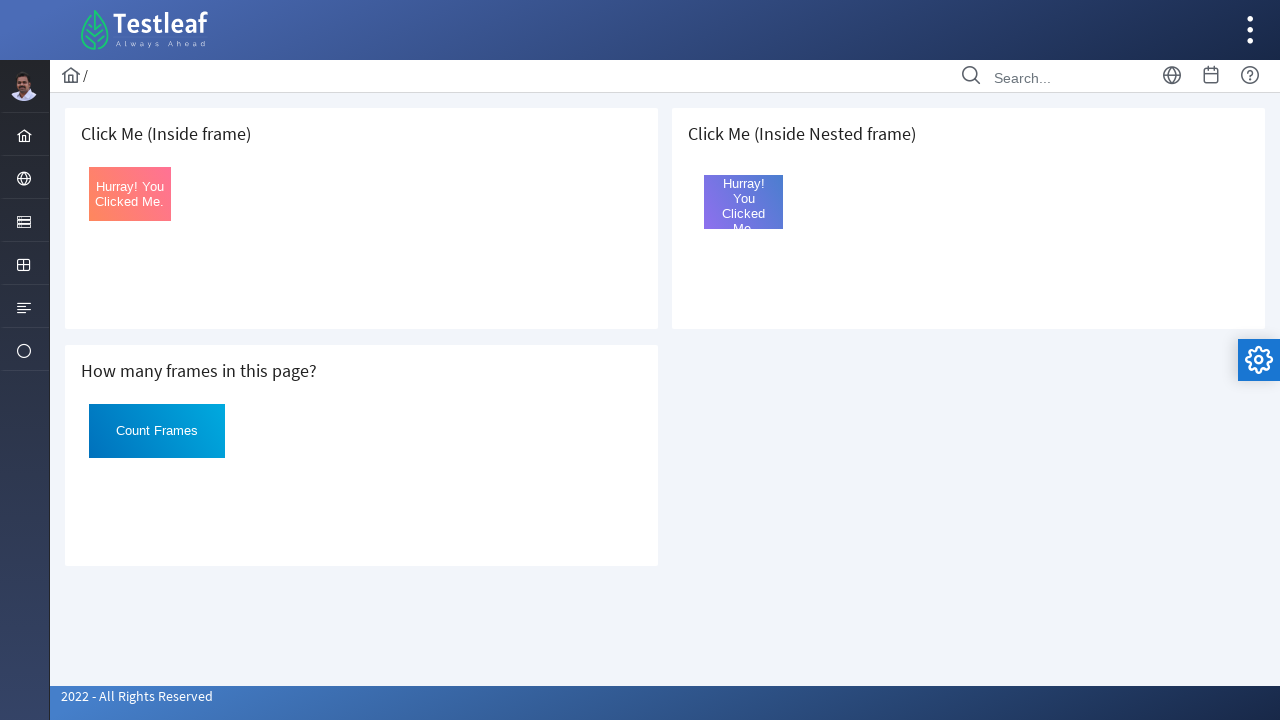

Success message 'Hurray! You Clicked Me.' appeared in the nested frame
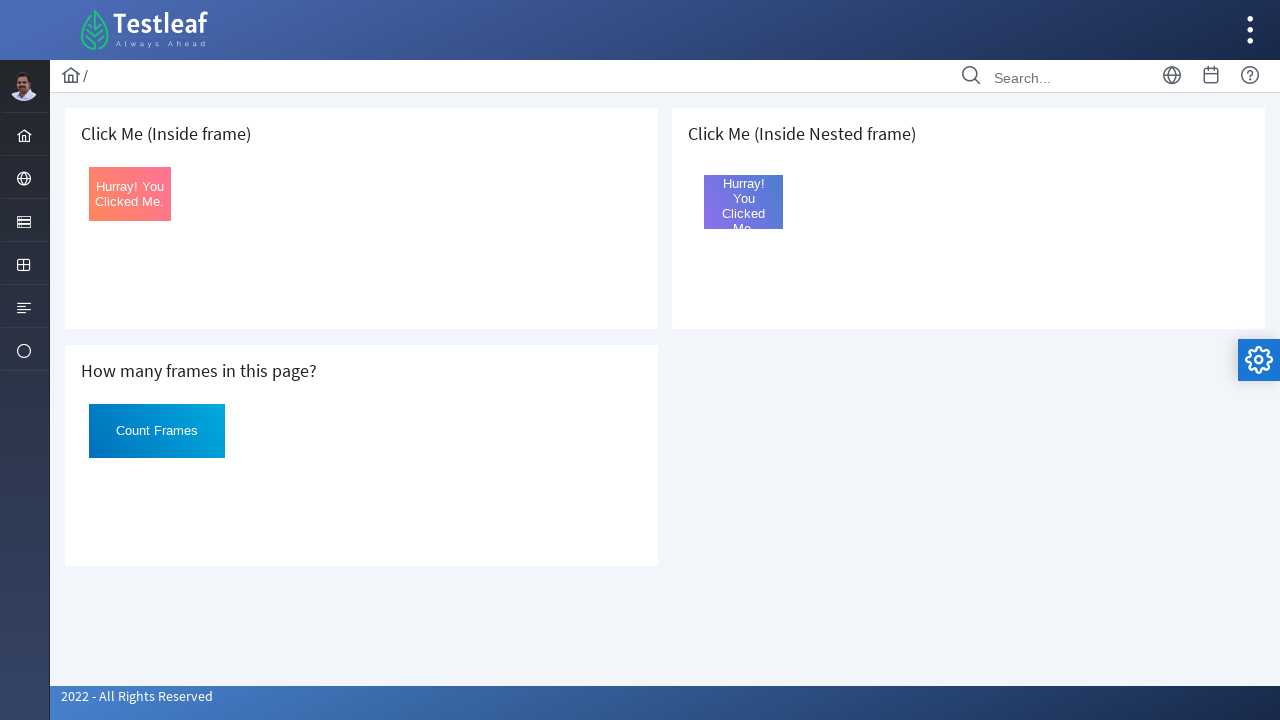

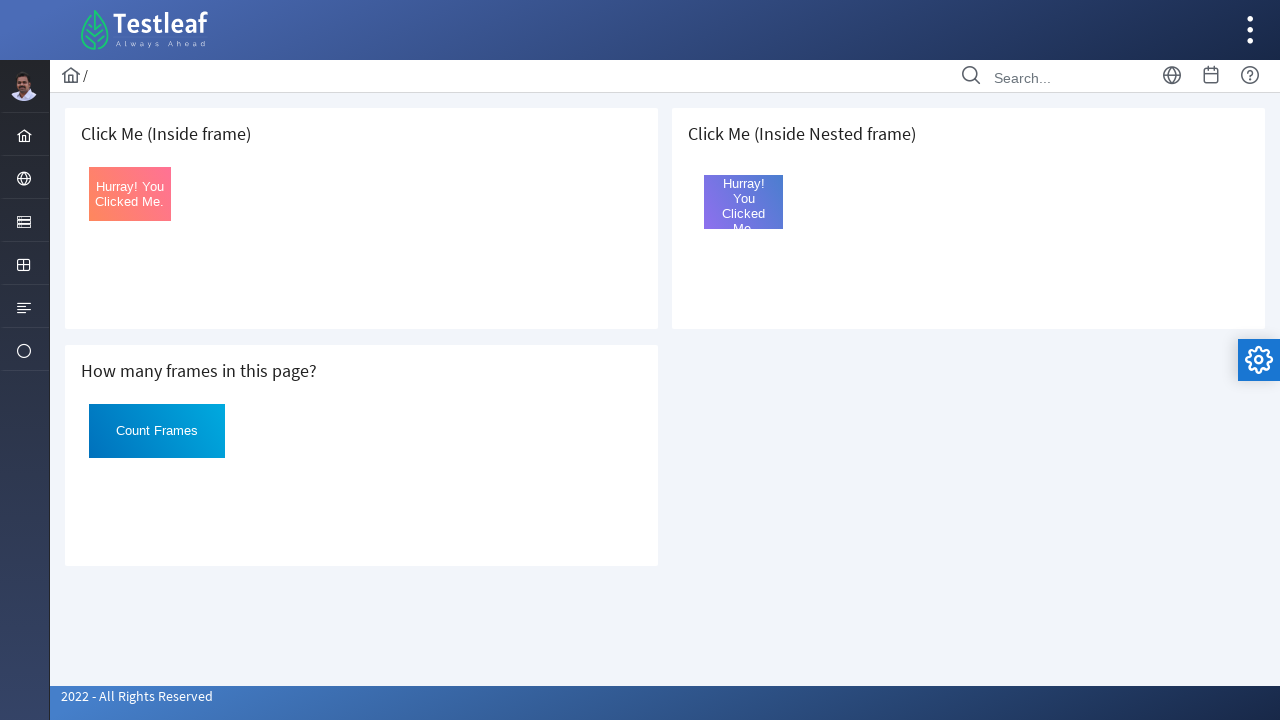